Navigates to the OrangeHRM partners page and verifies it loads successfully

Starting URL: https://www.orangehrm.com/partners

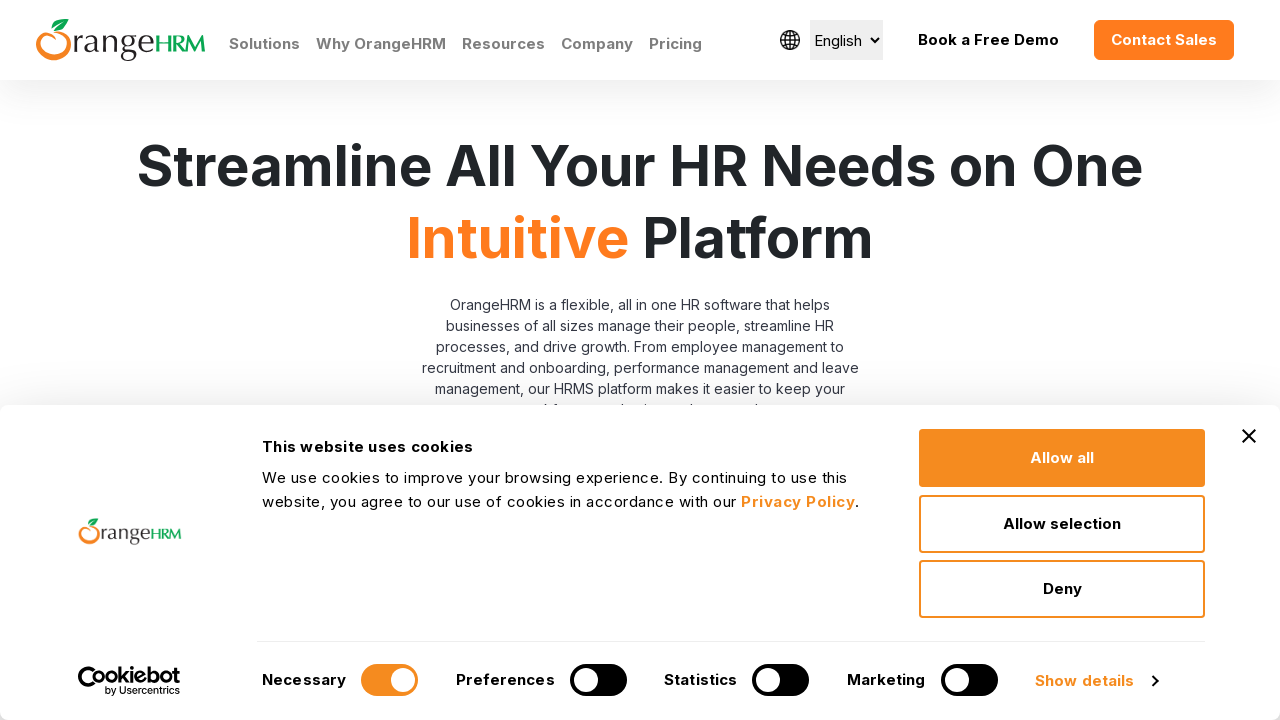

Navigated to OrangeHRM partners page
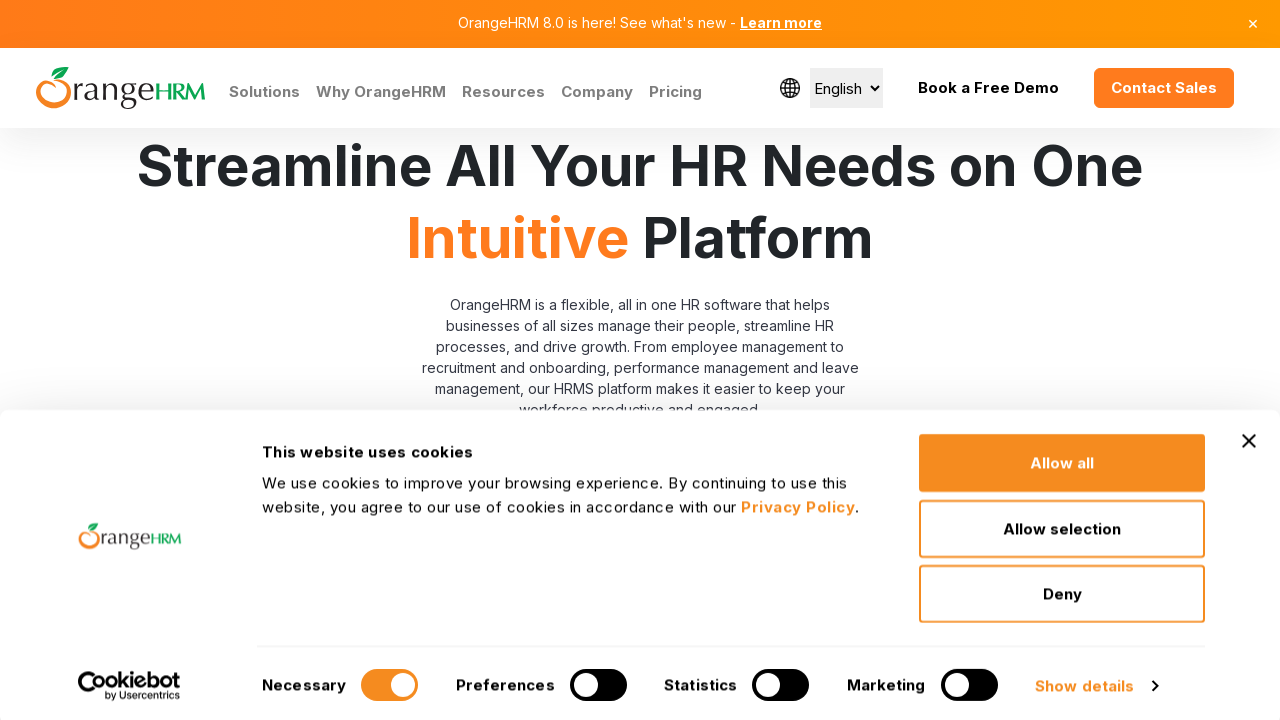

Page DOM content loaded successfully
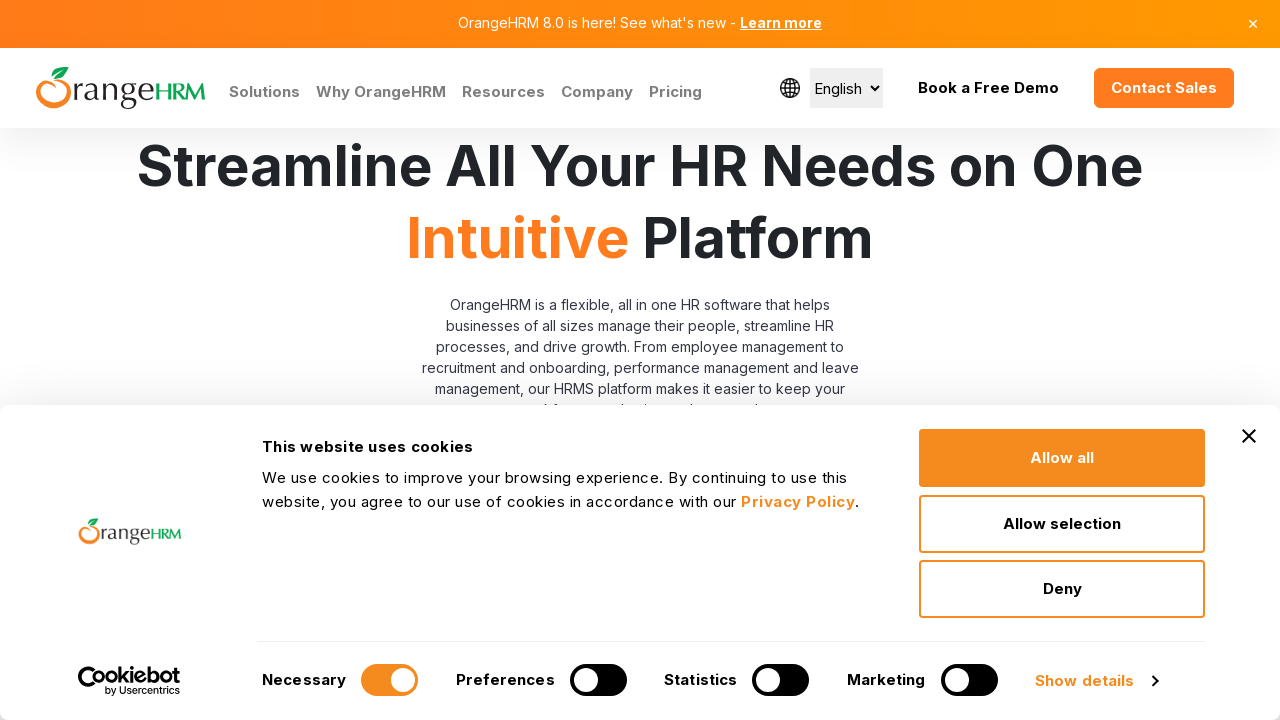

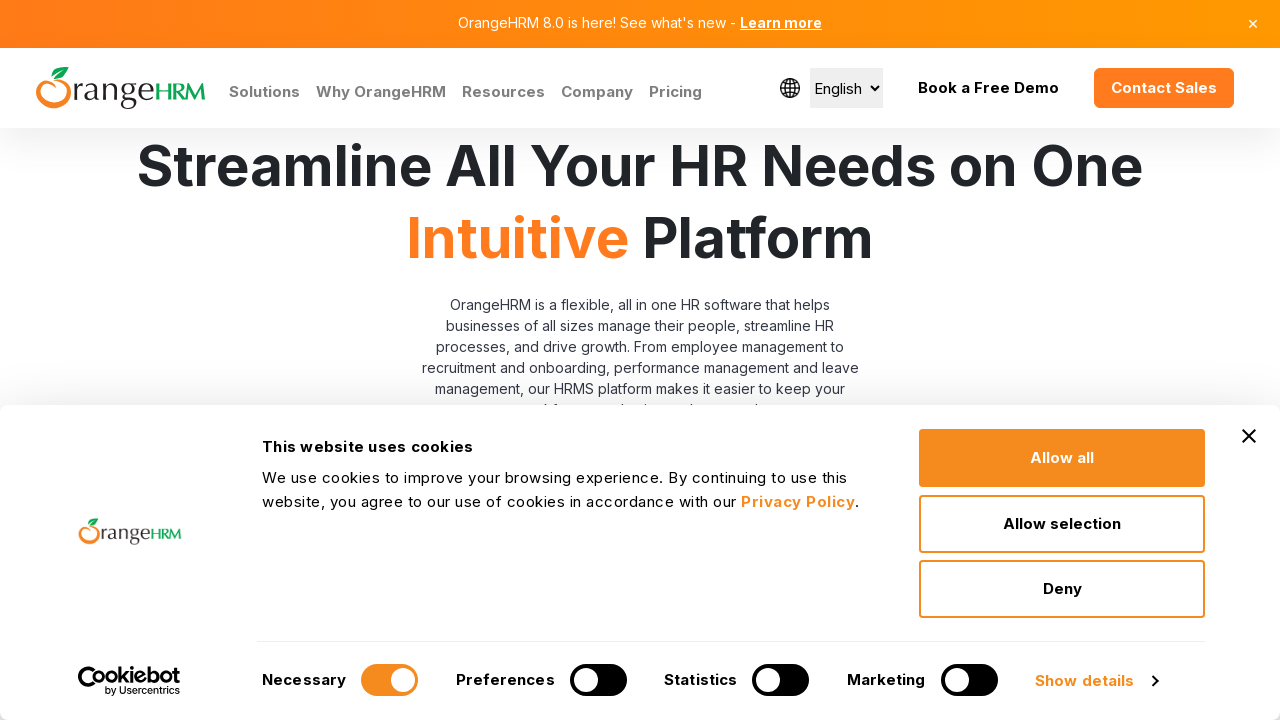